Navigates to an OpenCart demo site, scrolls to the OpenCart link at the bottom of the page, and clicks on it

Starting URL: https://naveenautomationlabs.com/opencart/index.php?route=common/home

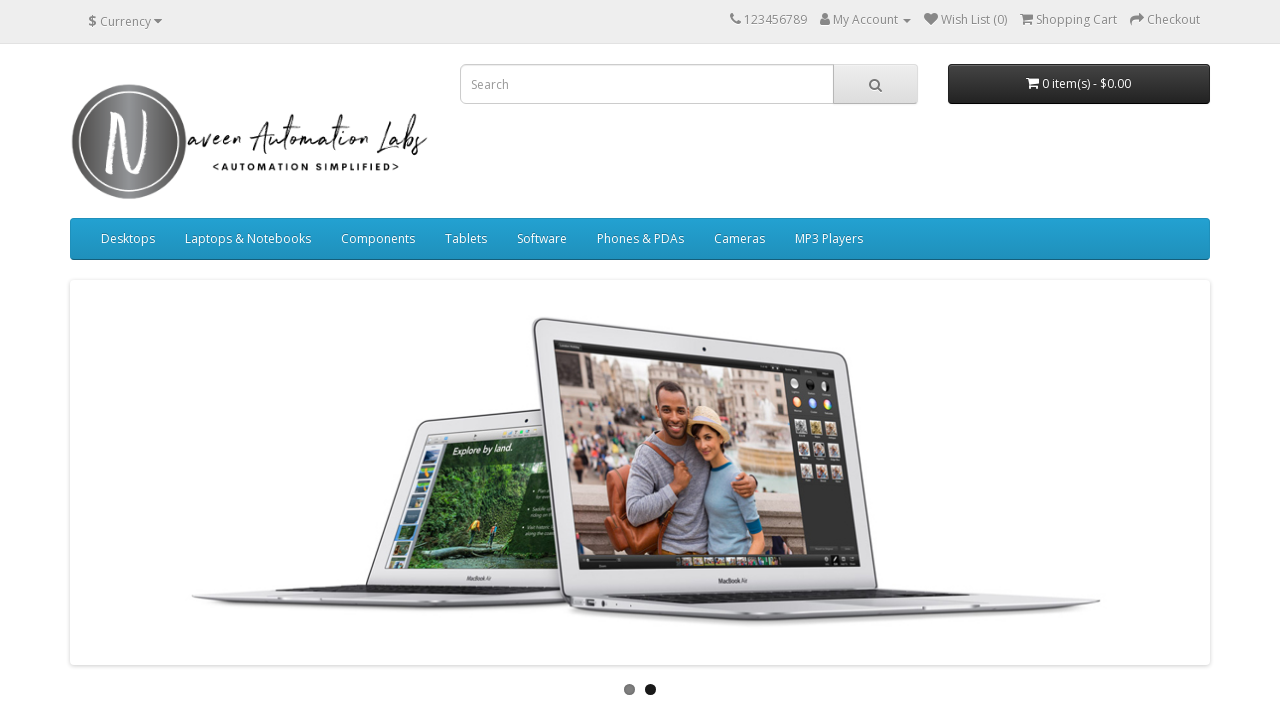

Navigated to OpenCart demo site homepage
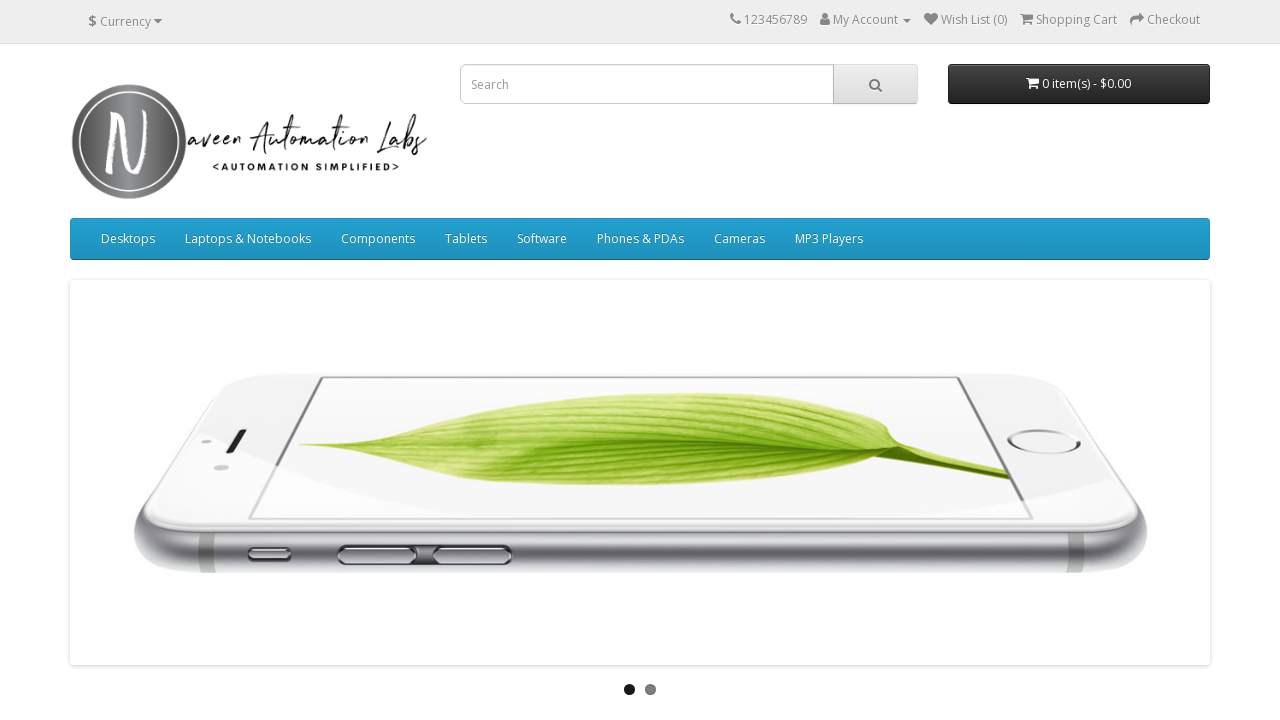

Located OpenCart link element at bottom of page
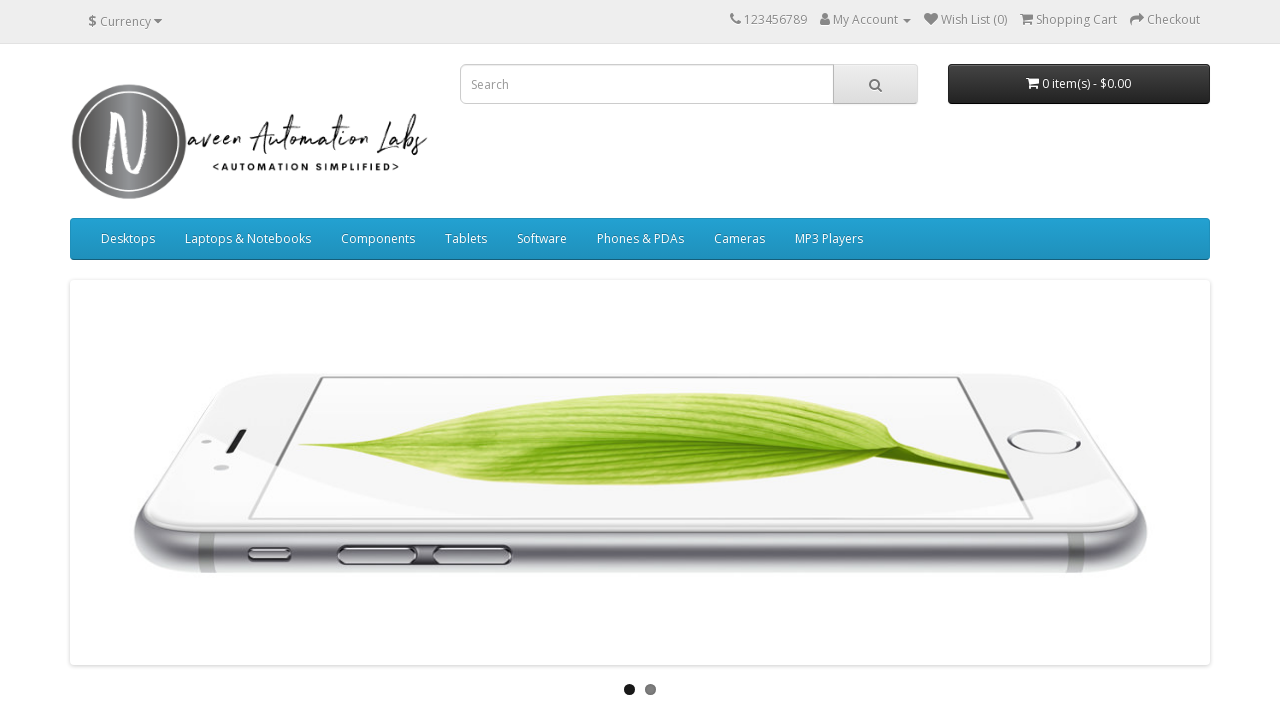

Scrolled OpenCart link into view
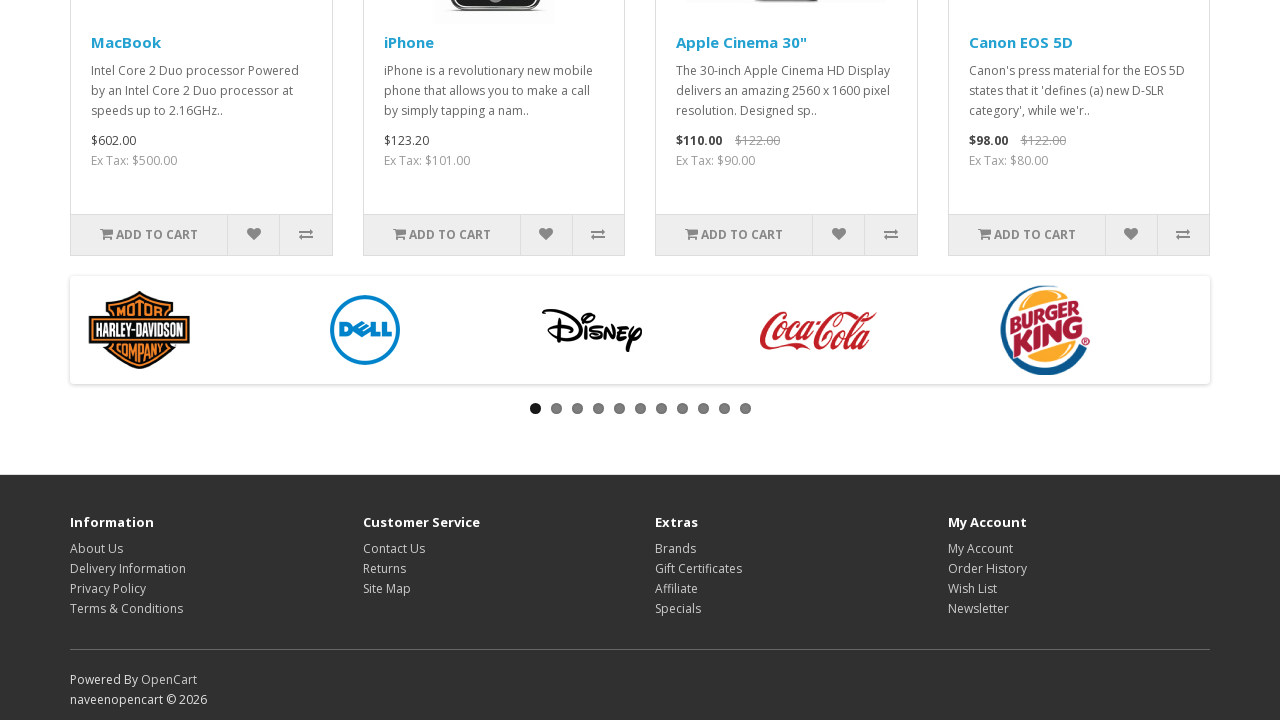

Clicked on OpenCart link at (169, 680) on xpath=//a[text() = 'OpenCart']
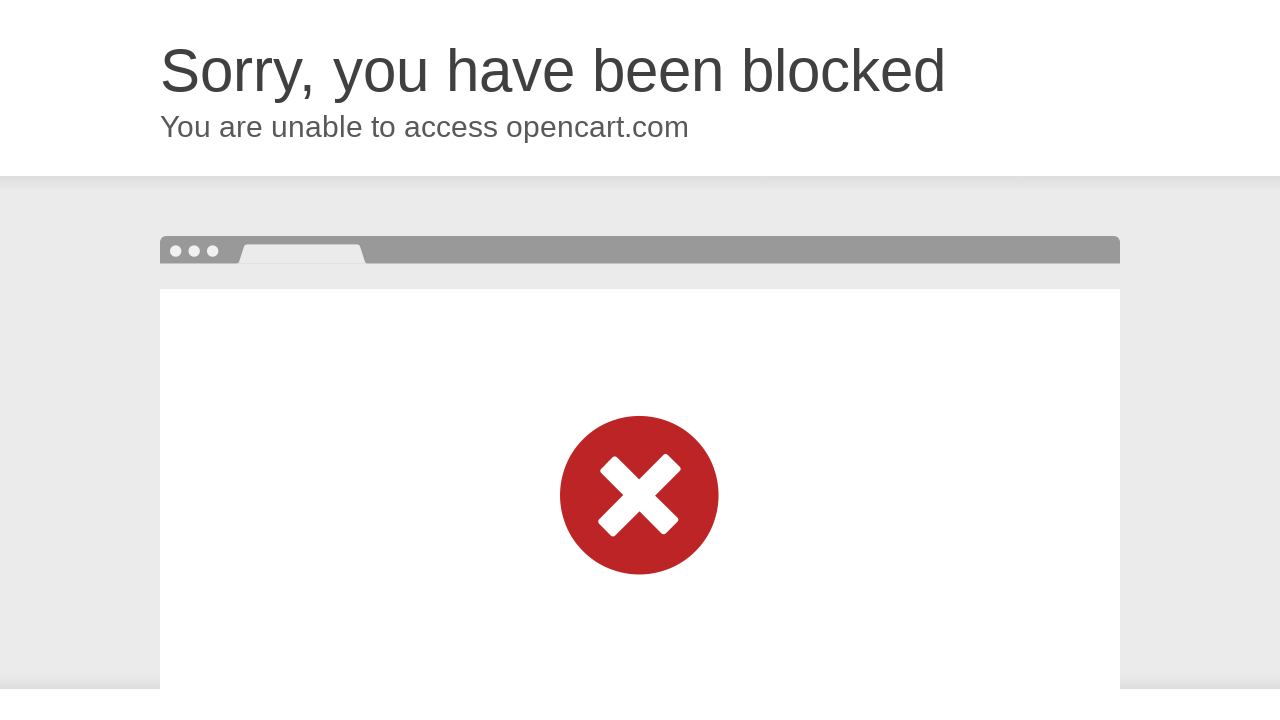

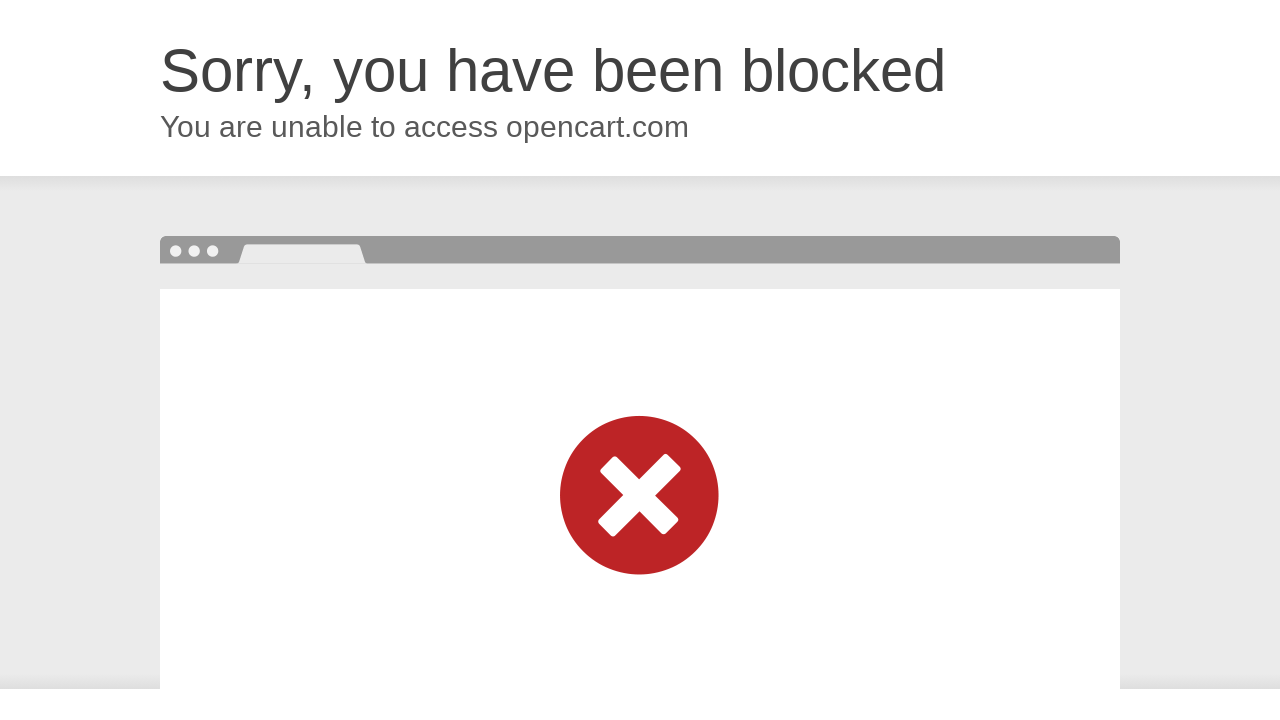